Navigates to a page, clicks a dynamically calculated link, then fills out a registration form with personal information and submits it

Starting URL: http://suninjuly.github.io/find_link_text

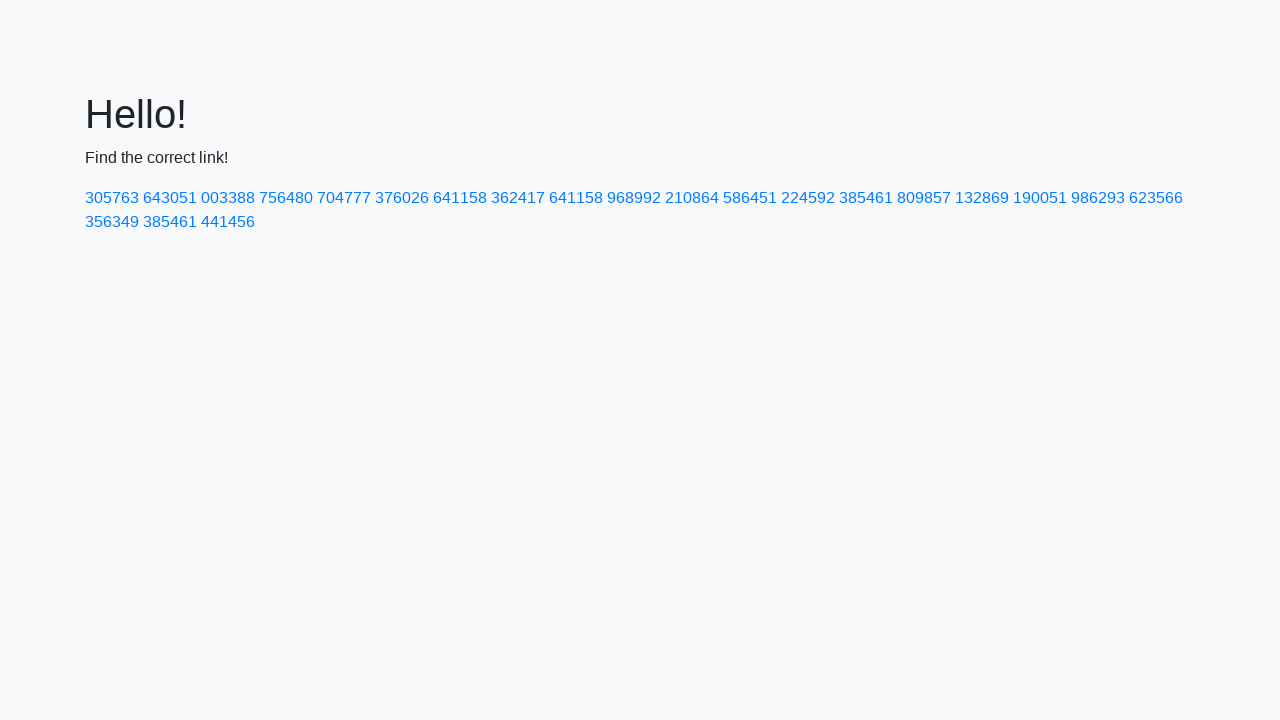

Navigated to http://suninjuly.github.io/find_link_text
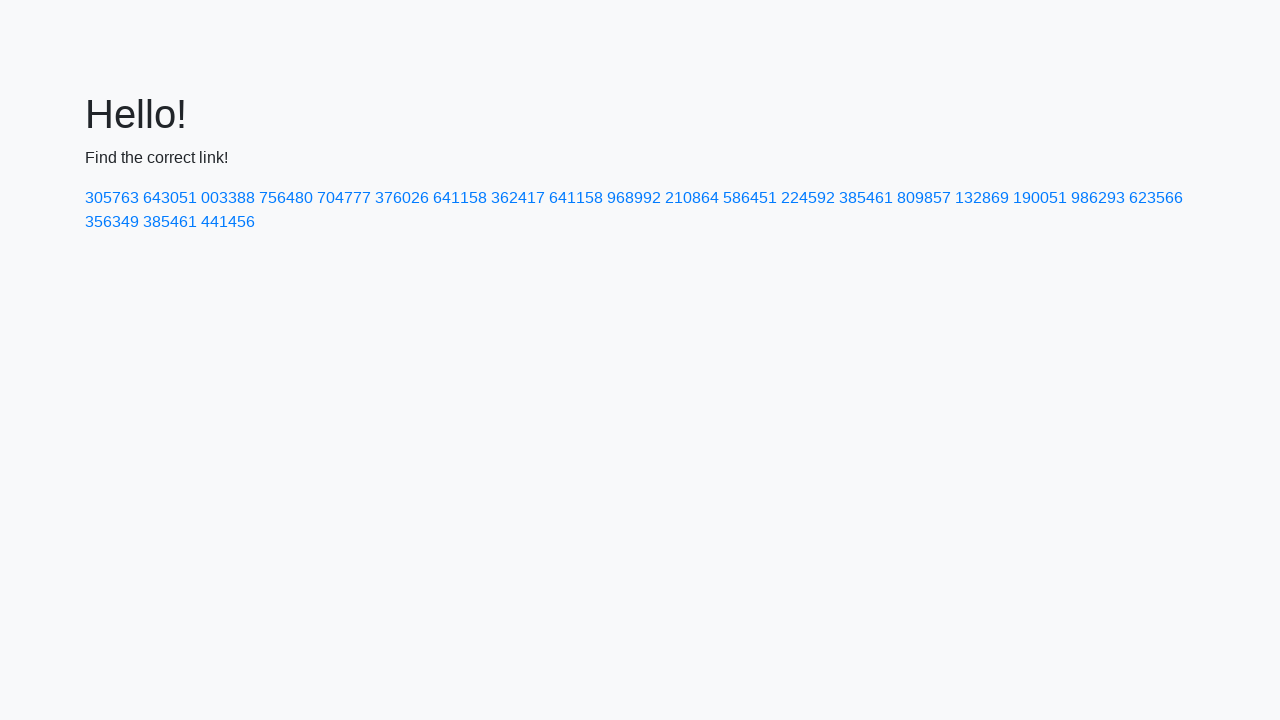

Clicked dynamically calculated link with text '224592' at (808, 198) on text=224592
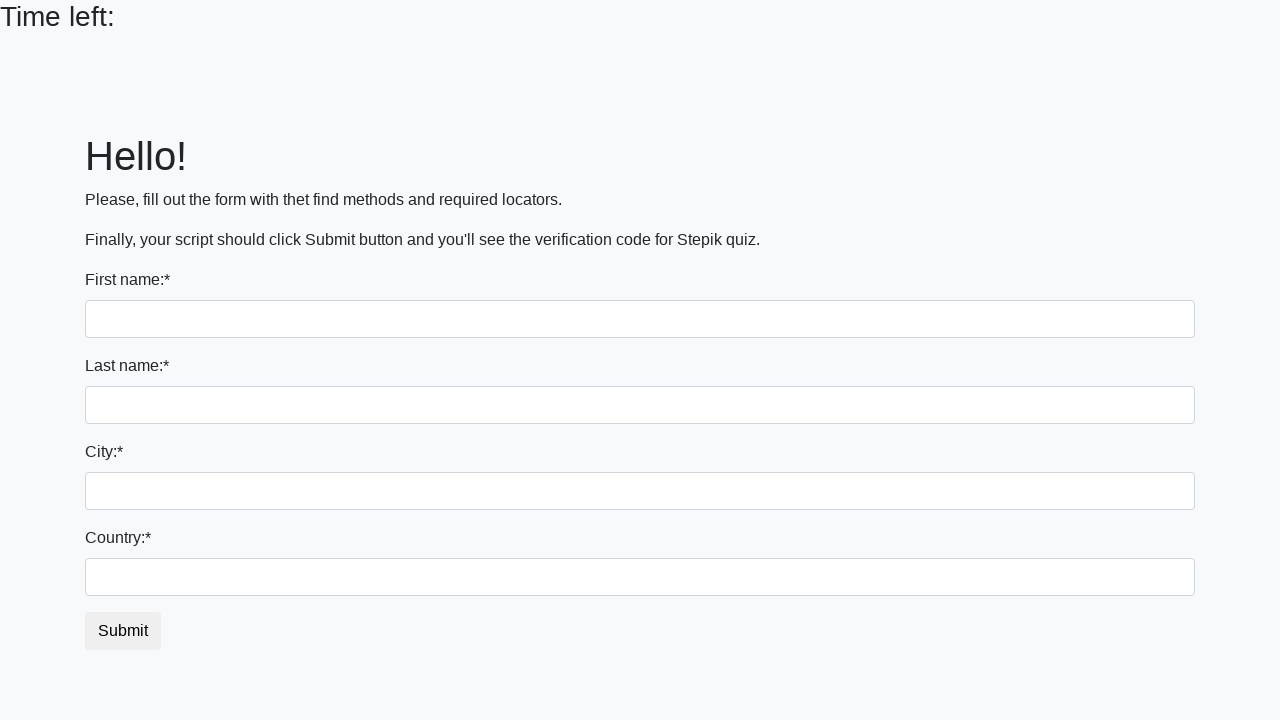

Filled first name field with 'Ivan' on input[name='first_name']
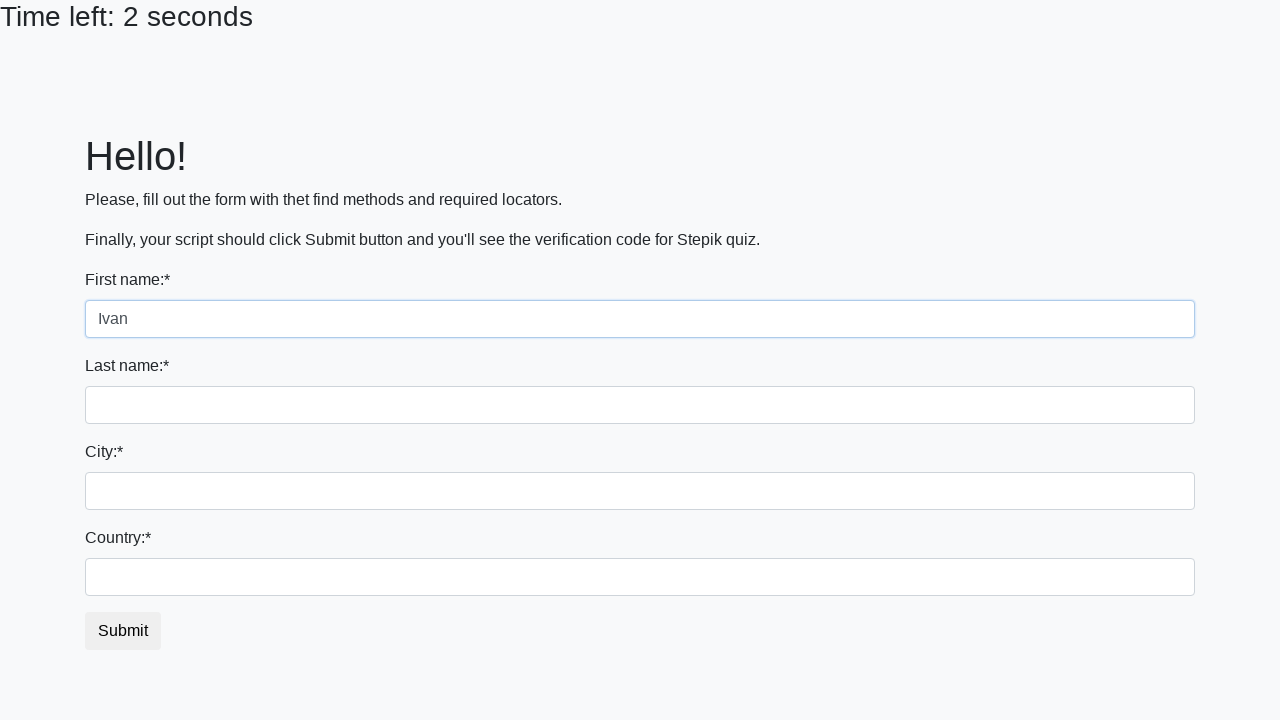

Filled last name field with 'Ivanov' on input[name='last_name']
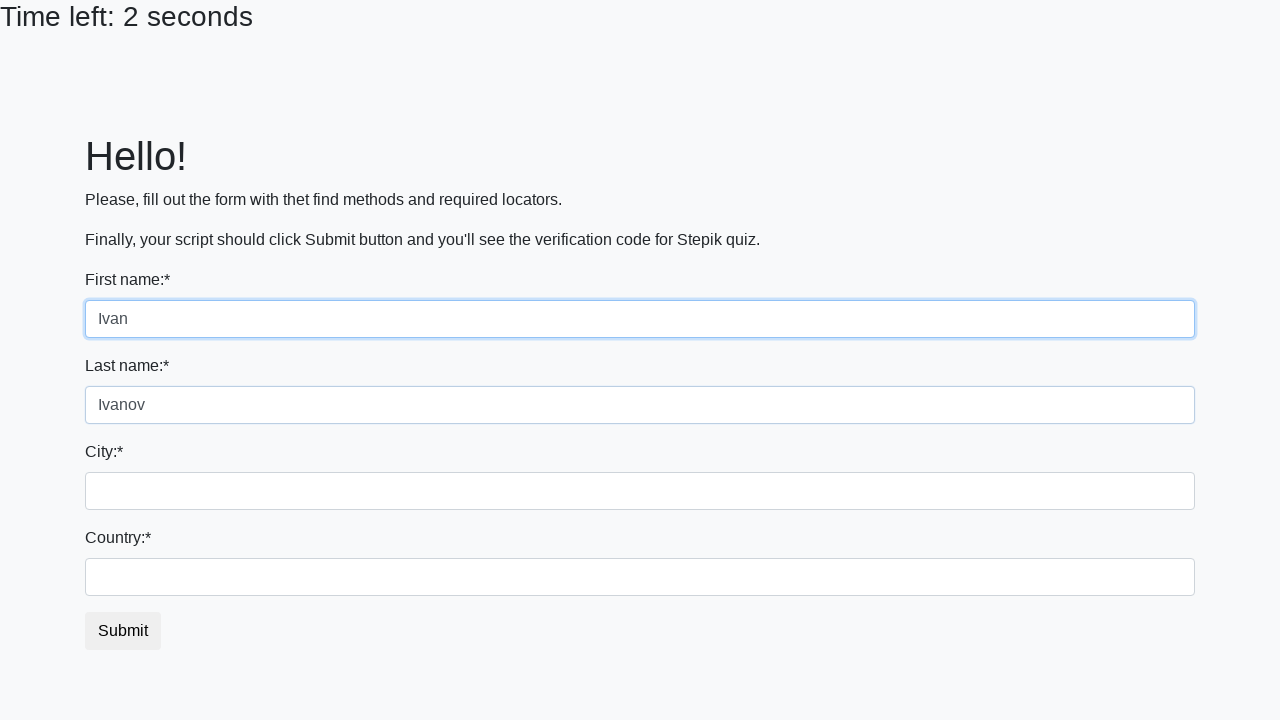

Filled city field with 'Moscow' on .city
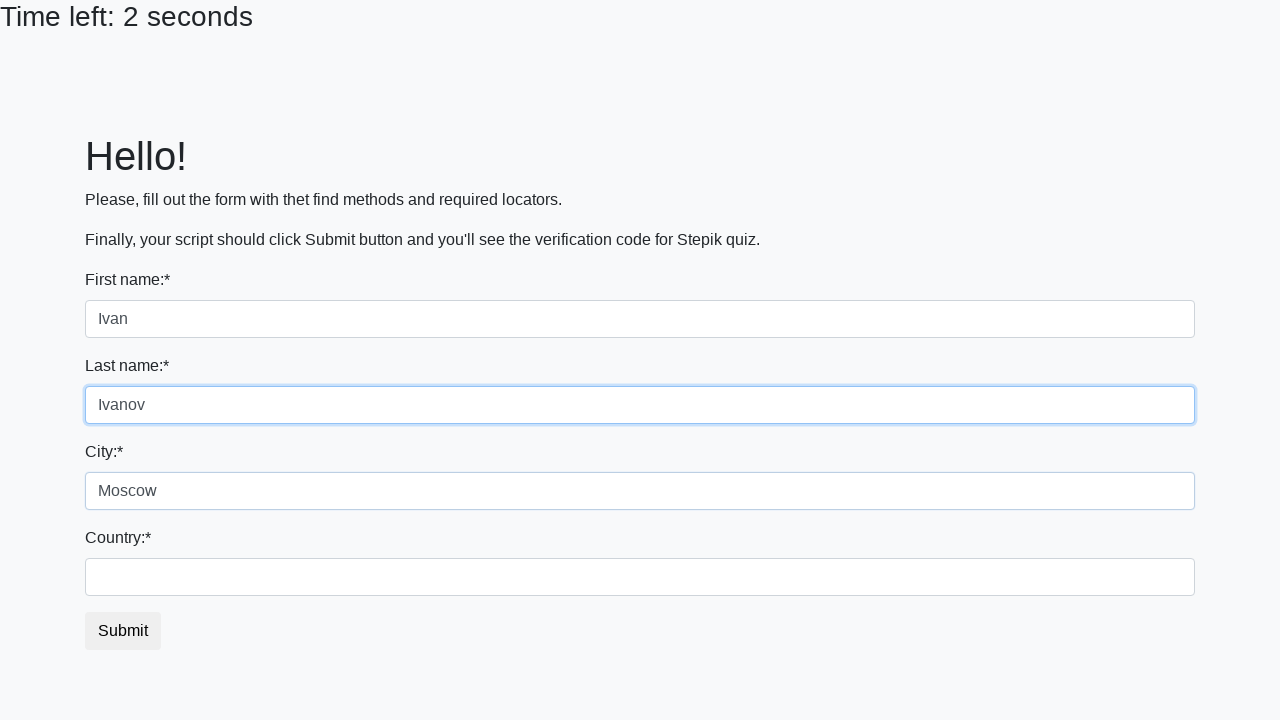

Filled country field with 'Russia' on #country
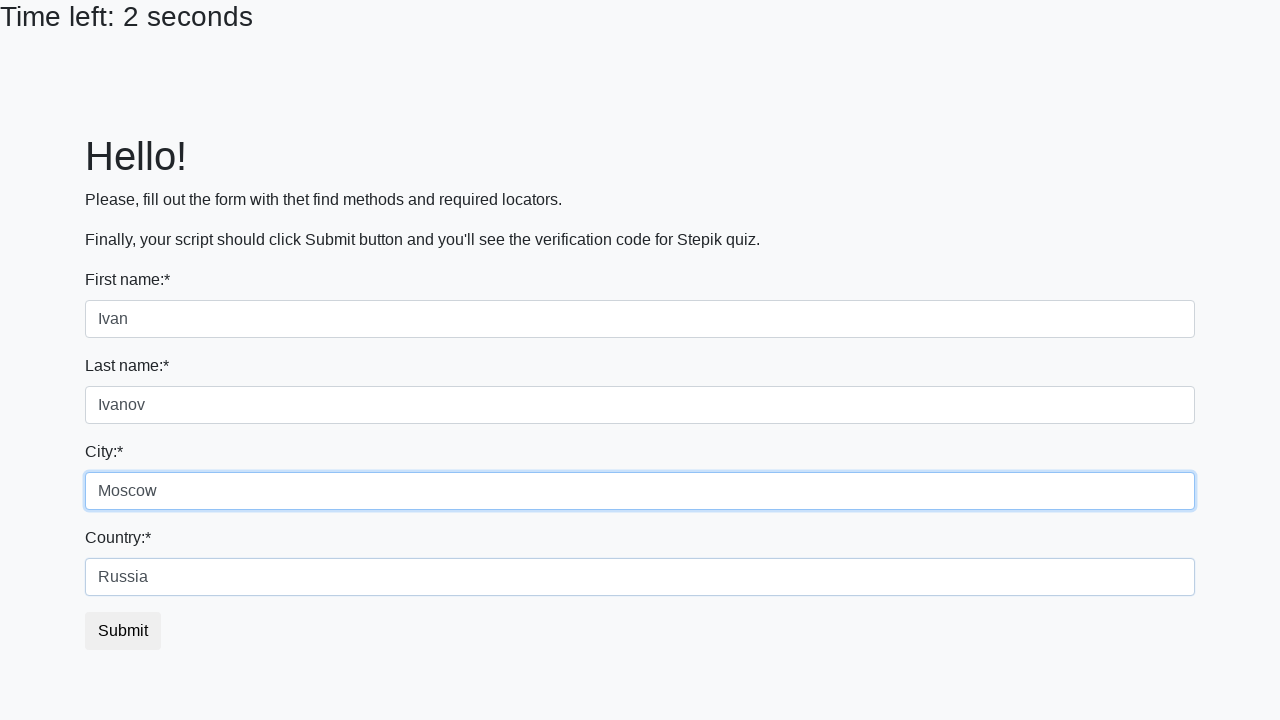

Clicked submit button to submit the registration form at (123, 631) on button
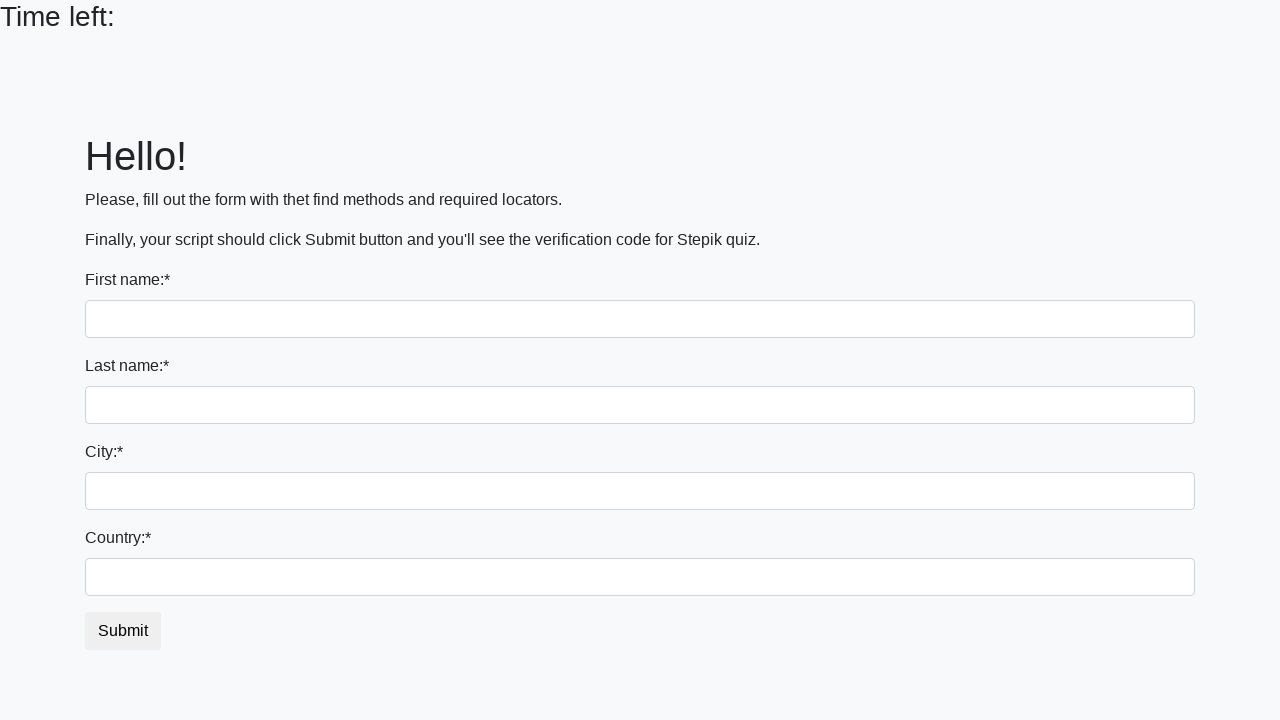

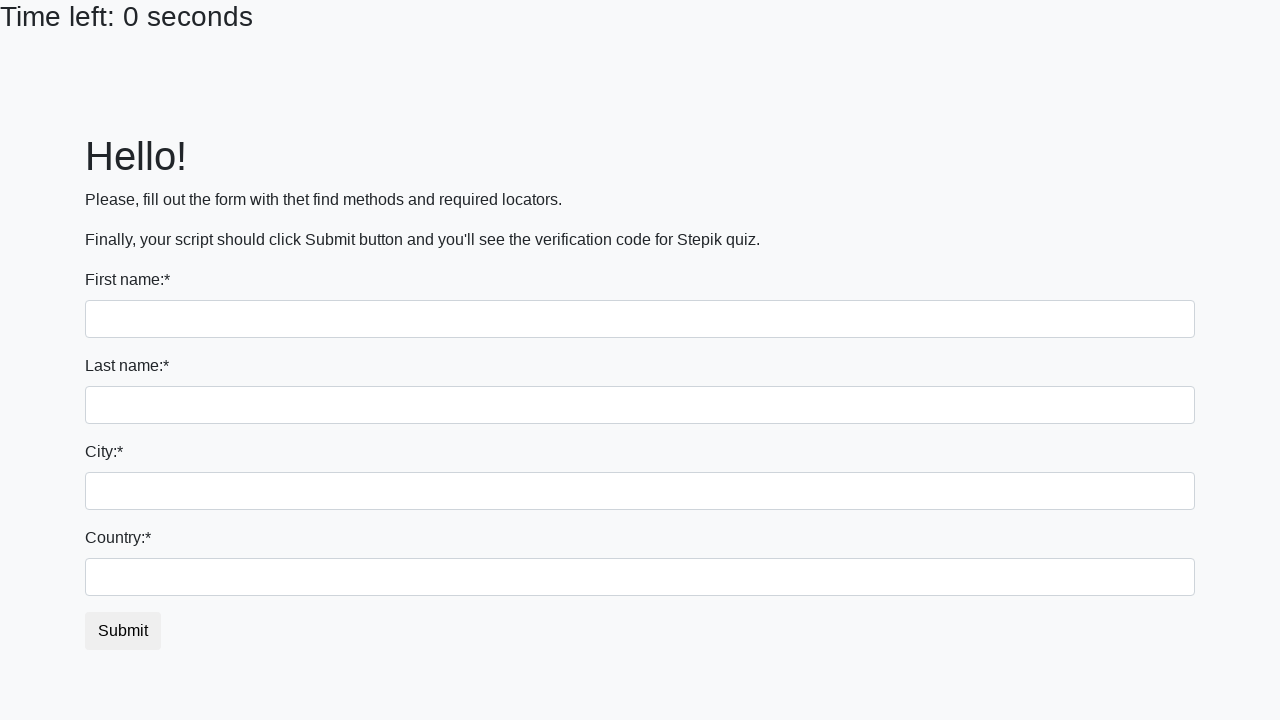